Tests broken images page by navigating to it and checking for images

Starting URL: http://the-internet.herokuapp.com/

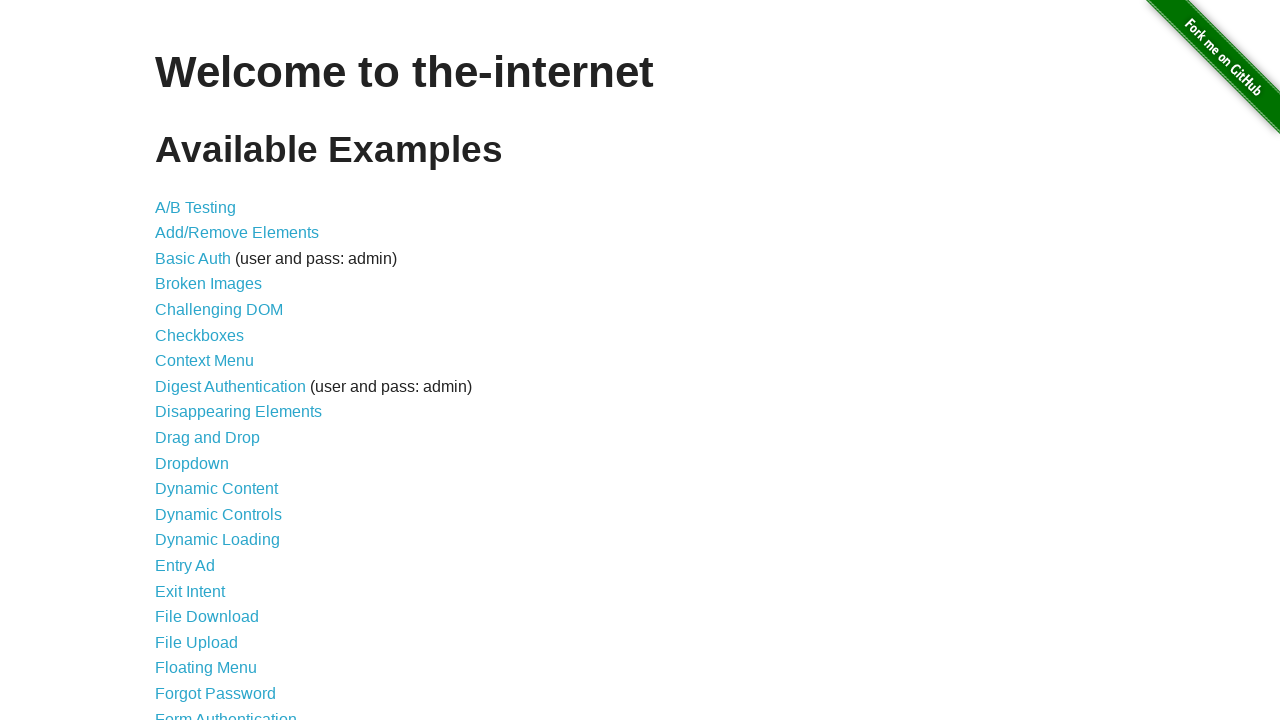

Clicked on Broken Images link at (208, 284) on text=Broken Images
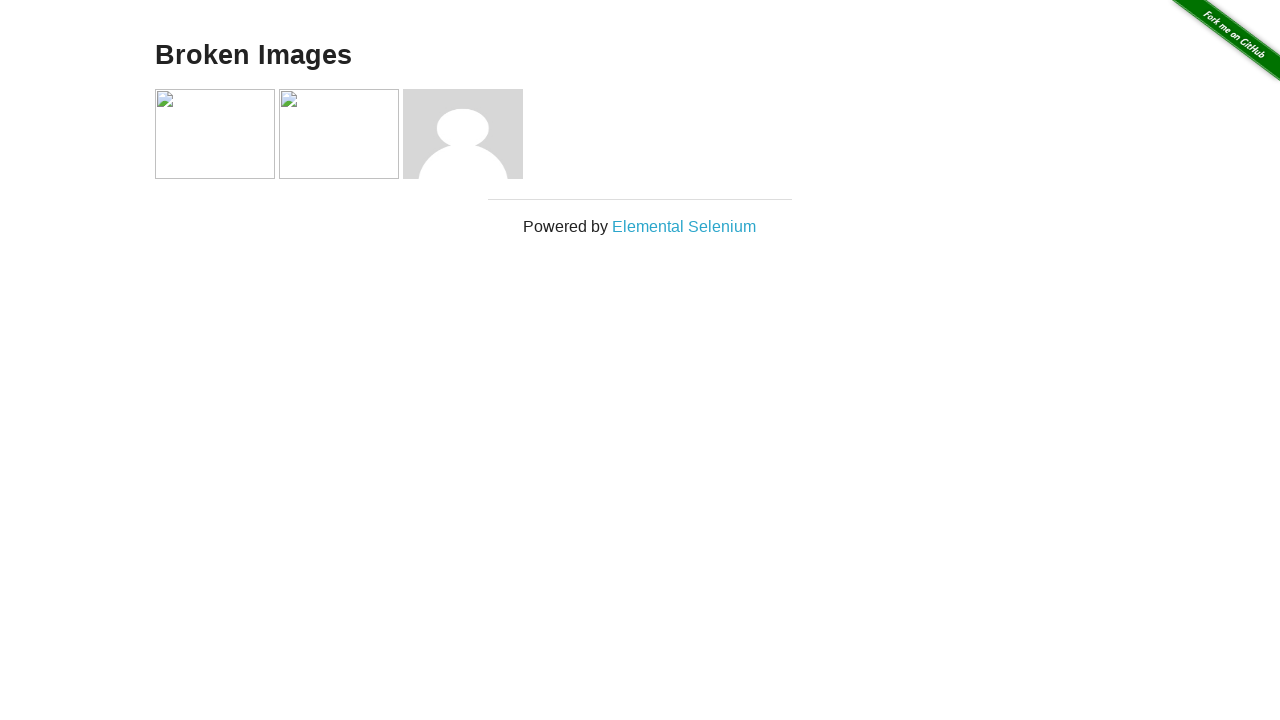

Navigated to broken images page
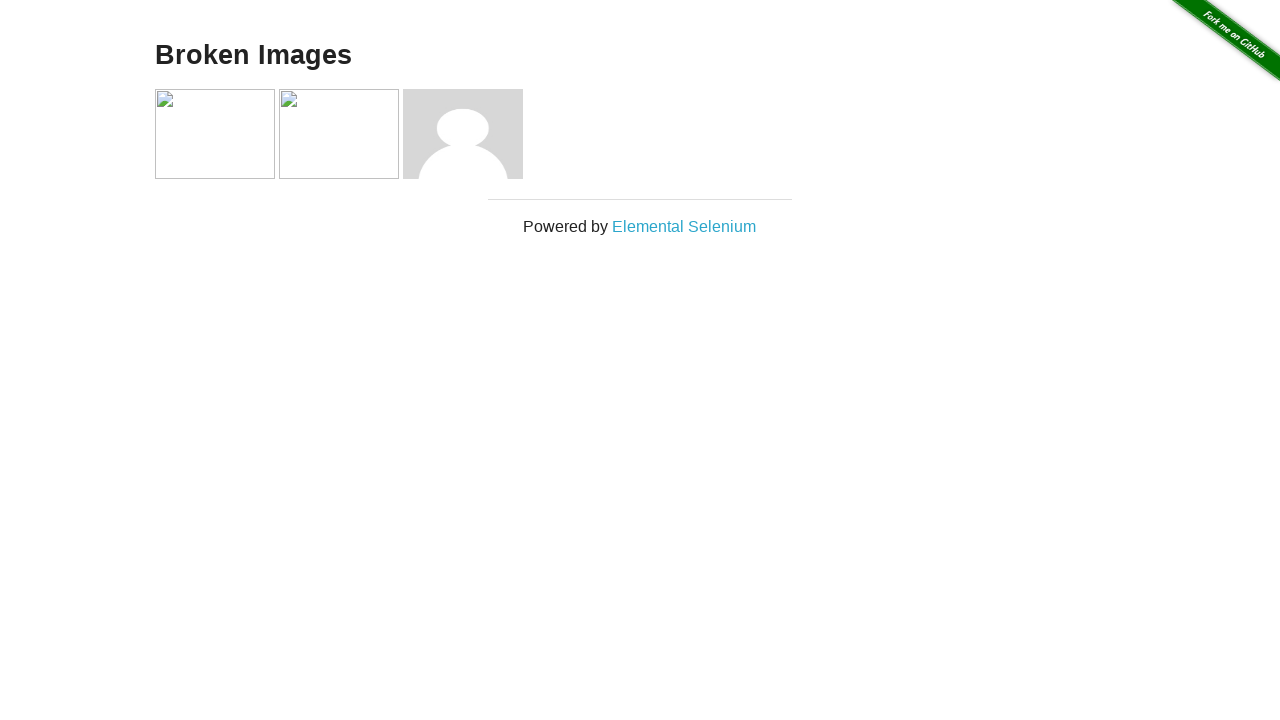

Images loaded on broken images page
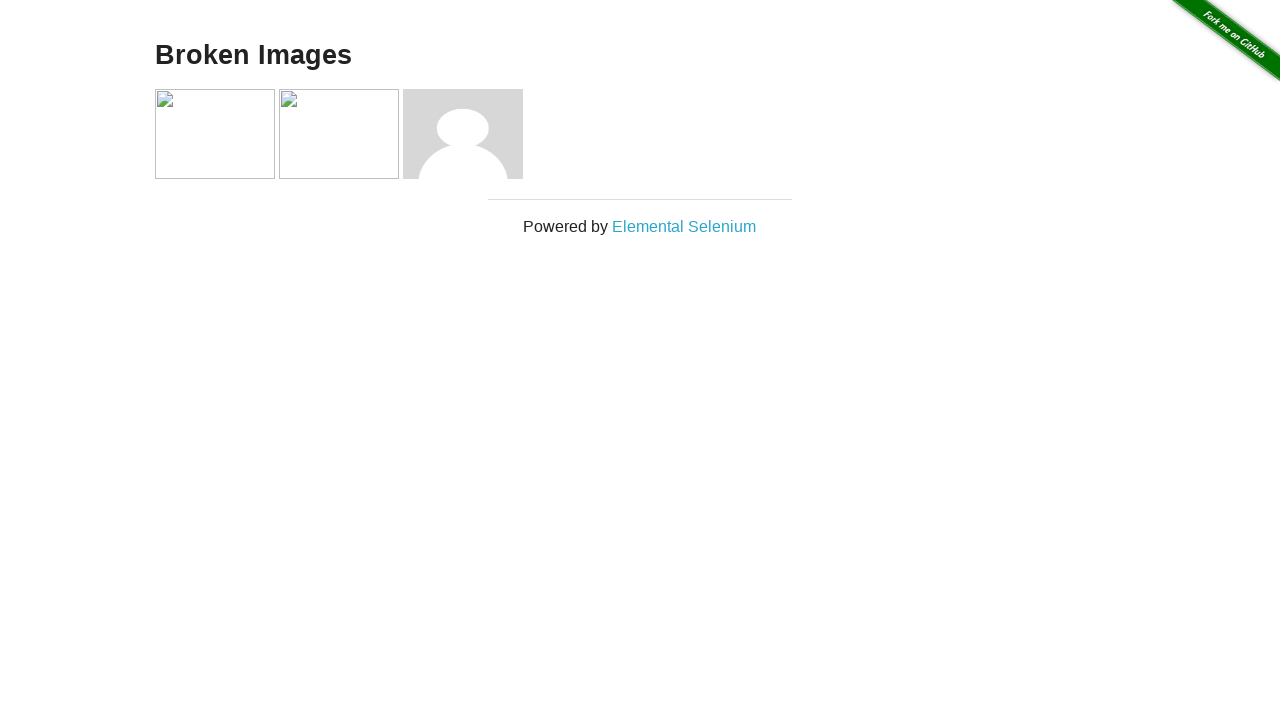

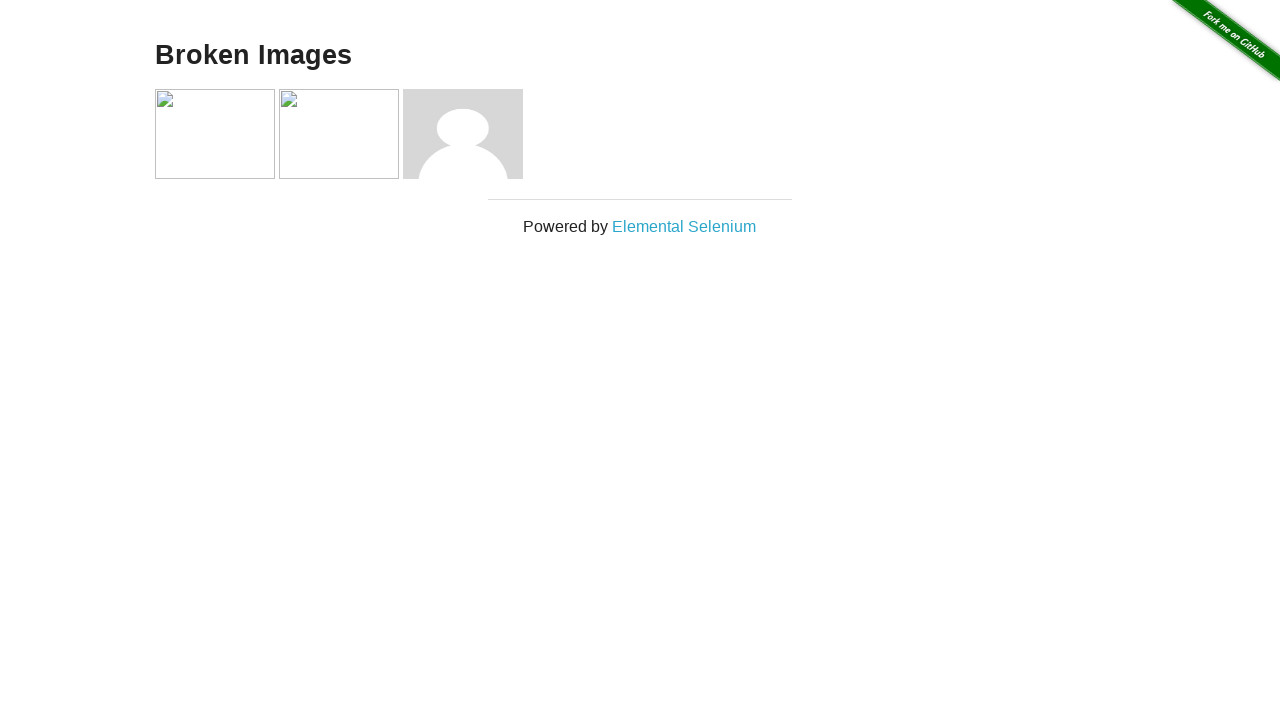